Tests registration validation by attempting to register with only password filled (no username)

Starting URL: https://www.demoblaze.com

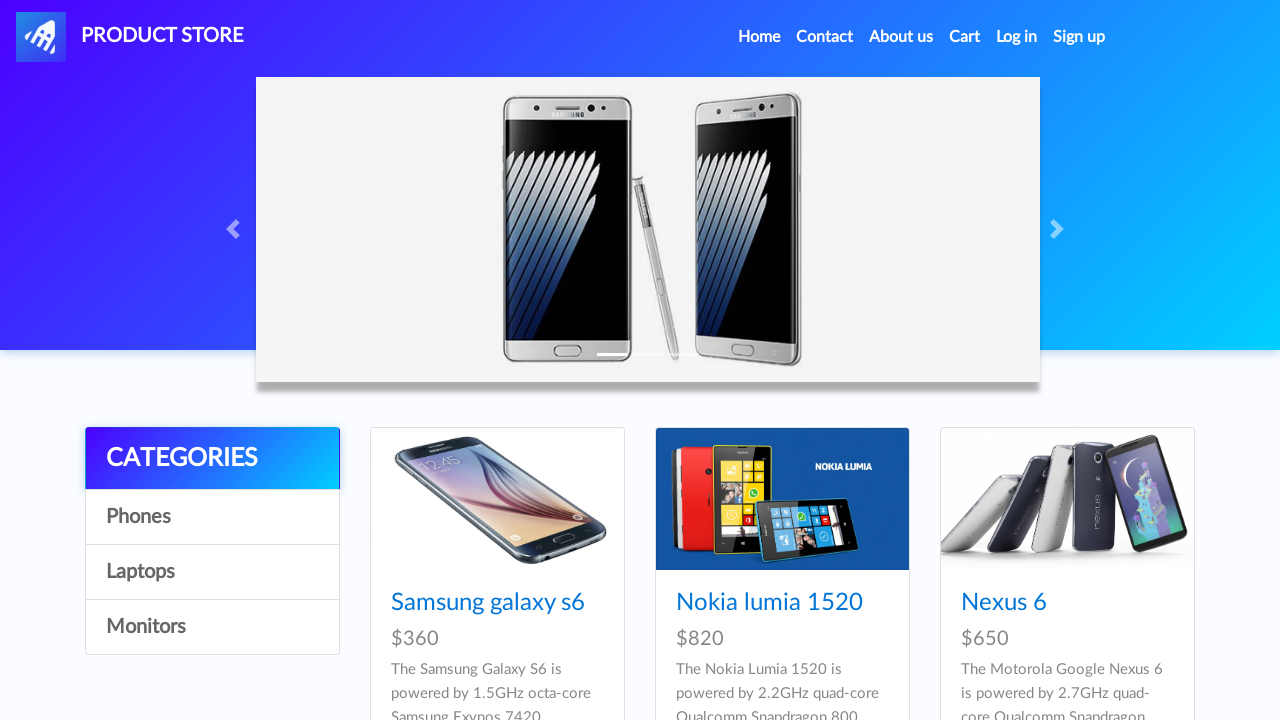

Clicked signup button to open registration modal at (1079, 37) on #signin2
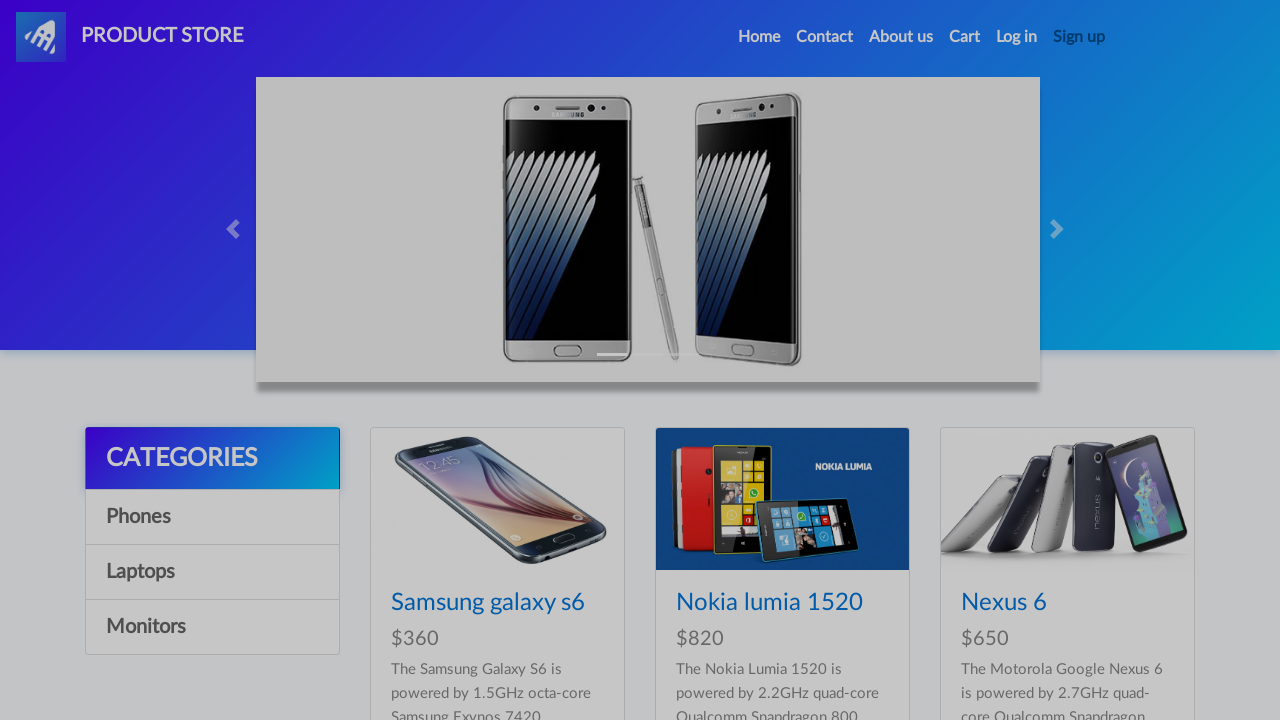

Registration modal appeared with password field
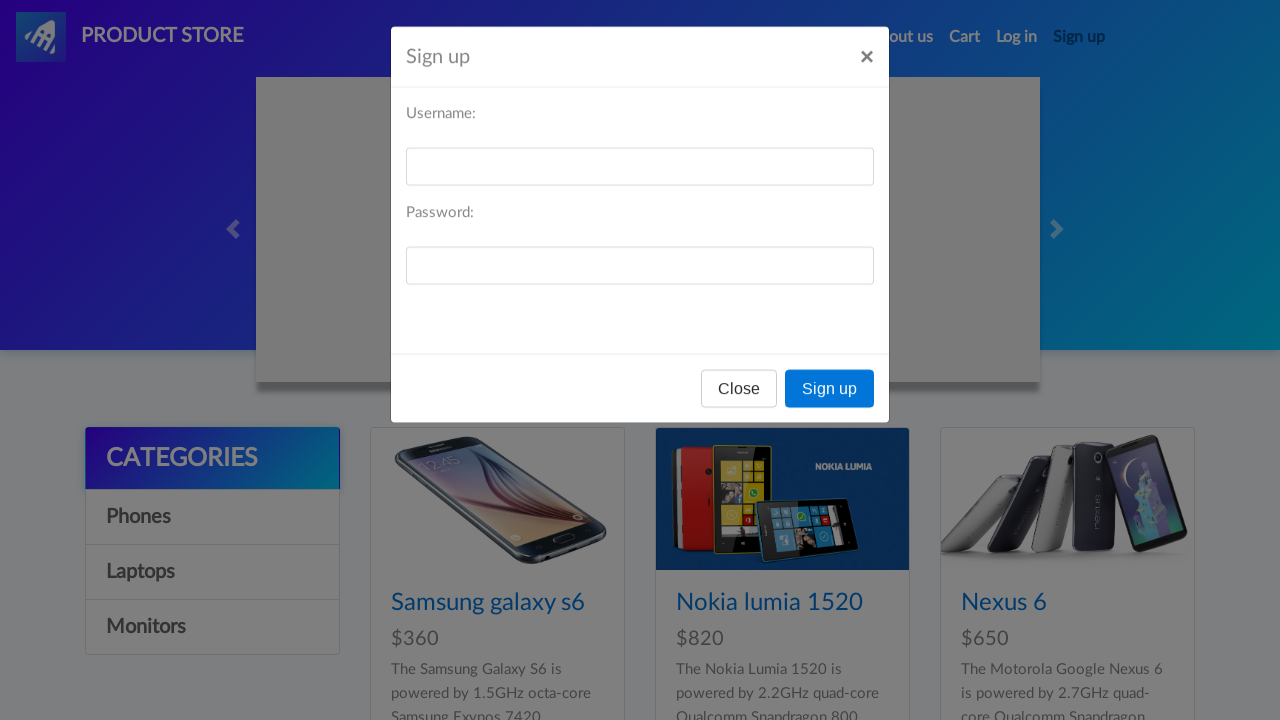

Filled password field with 'passwordonly123', leaving username empty on #sign-password
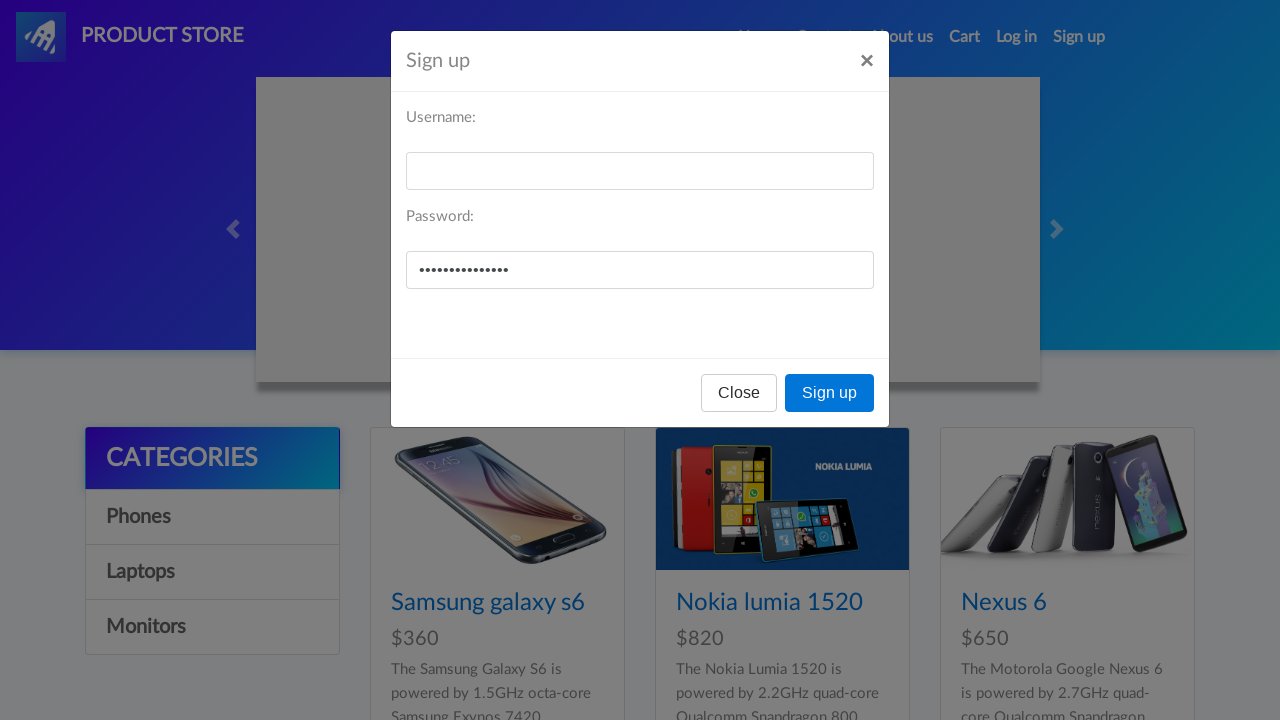

Clicked register button to attempt registration with only password at (830, 393) on xpath=//button[@onclick='register()']
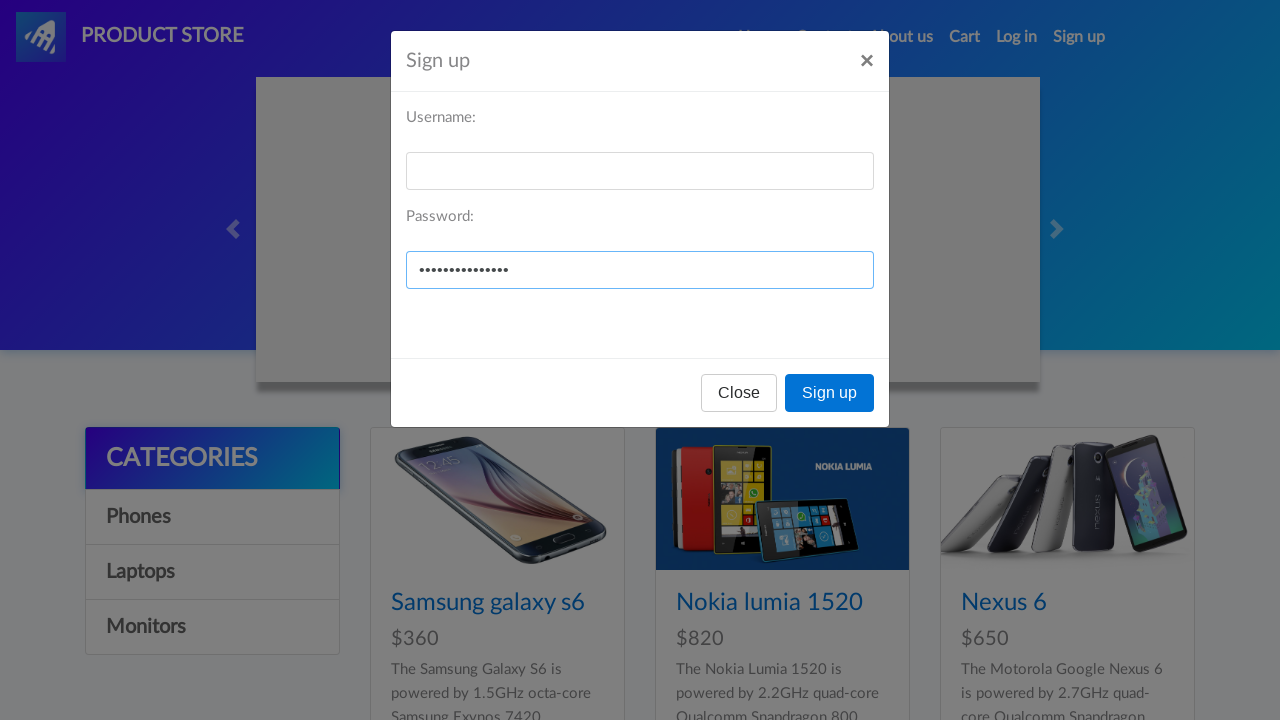

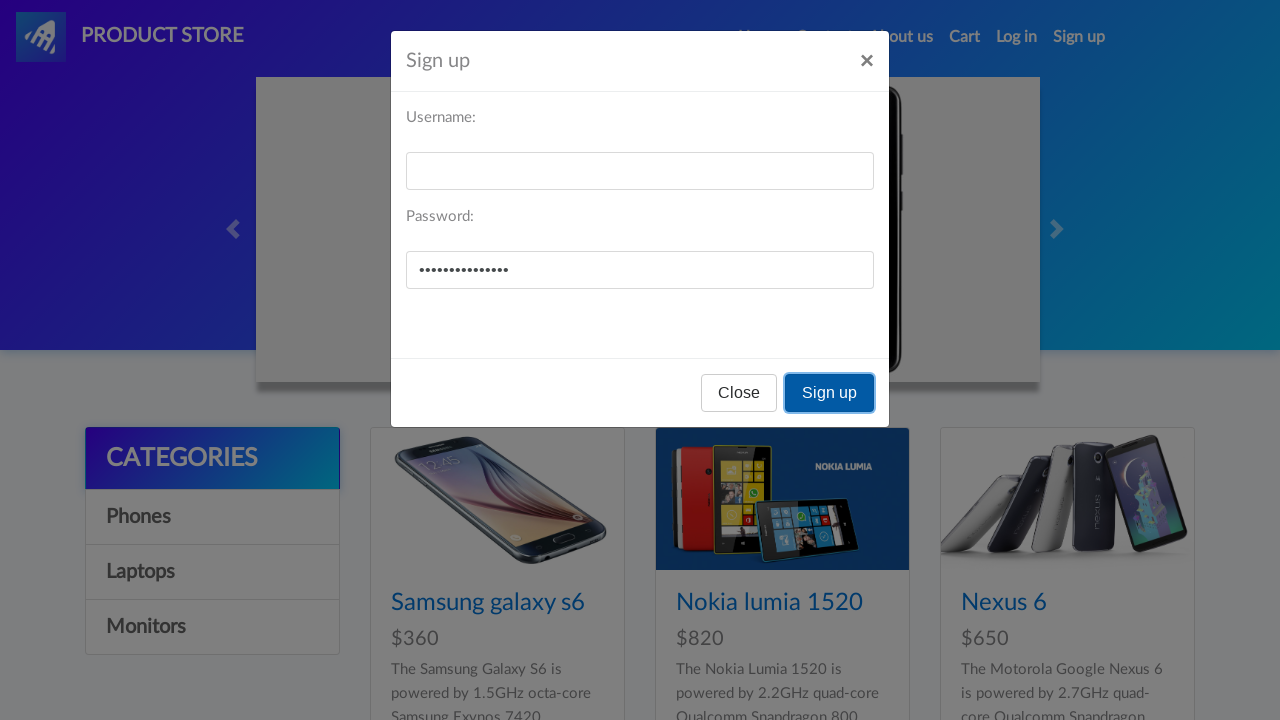